Navigates to The Bell Company website homepage and verifies the page loads successfully

Starting URL: https://www.thebellcompany.com/

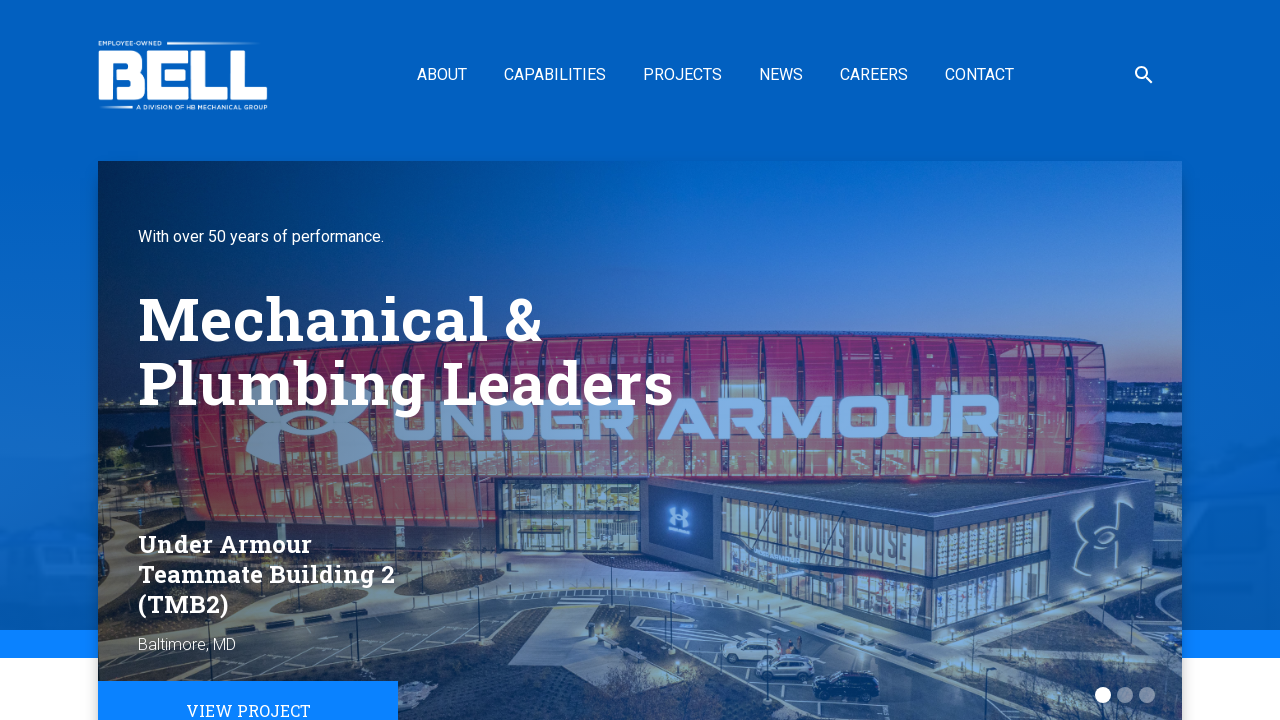

Waited for page DOM to load completely
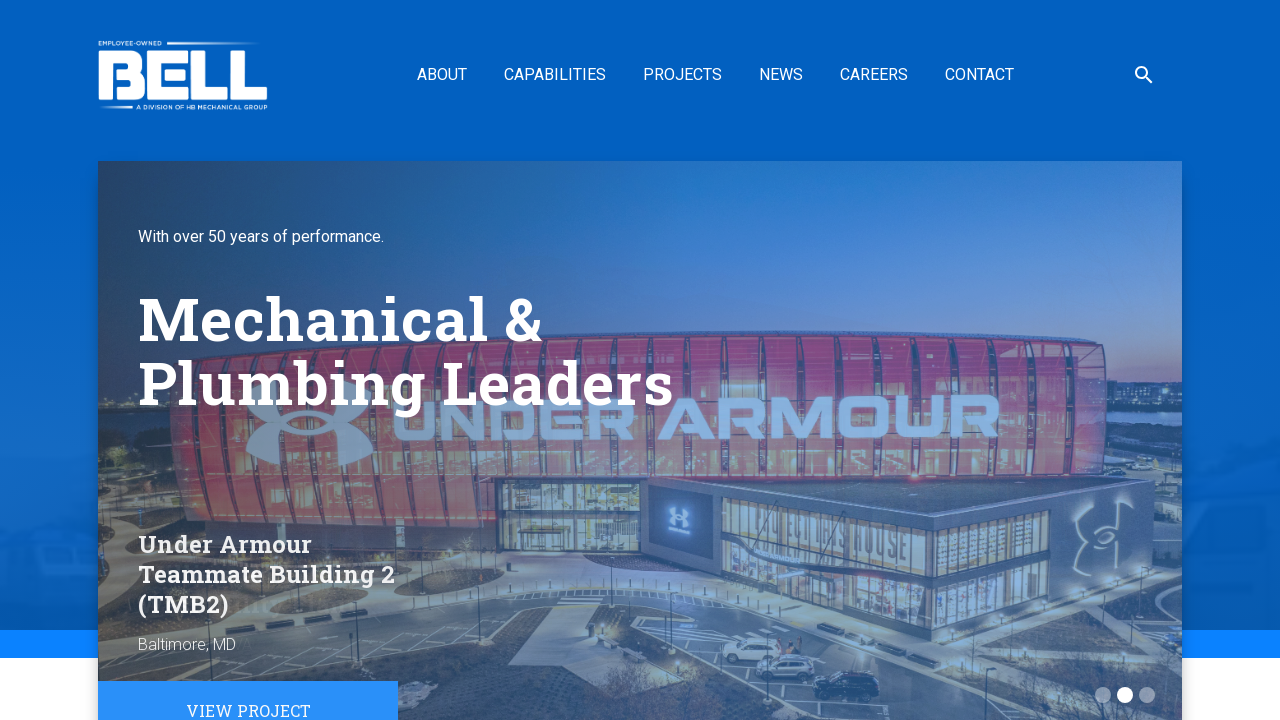

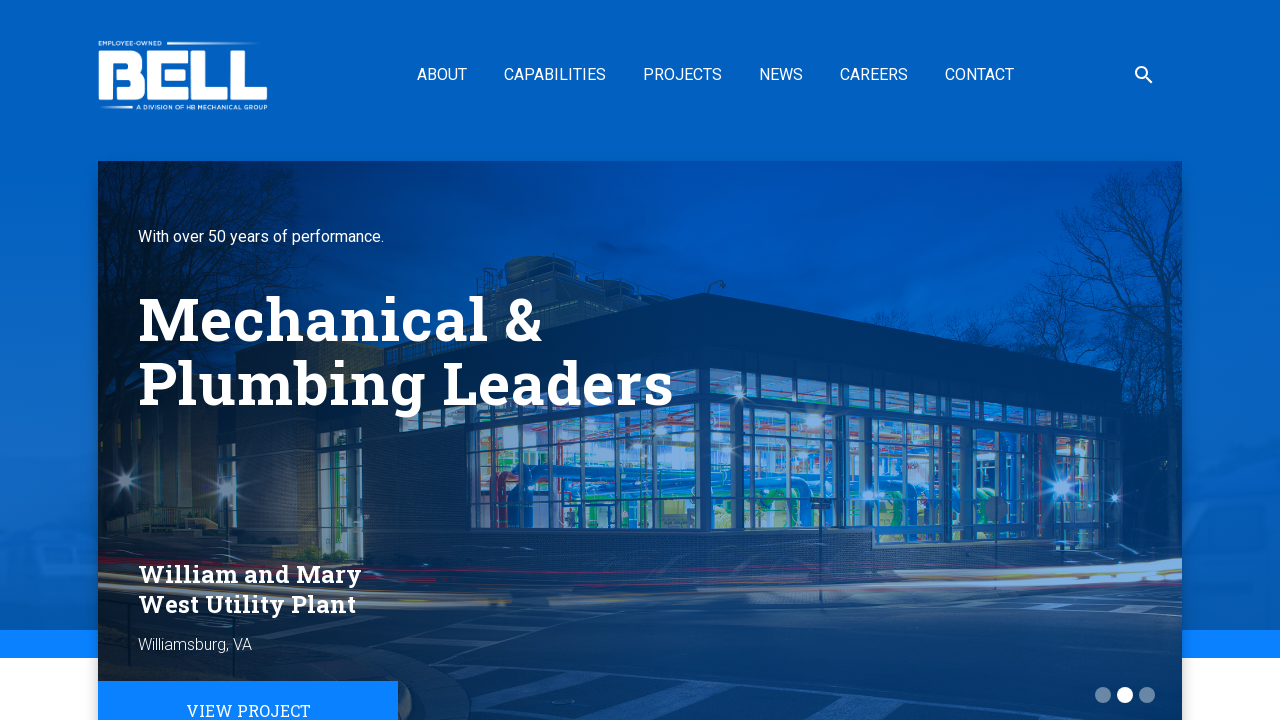